Tests filling an email field in a forgot password form

Starting URL: https://the-internet.herokuapp.com/forgot_password

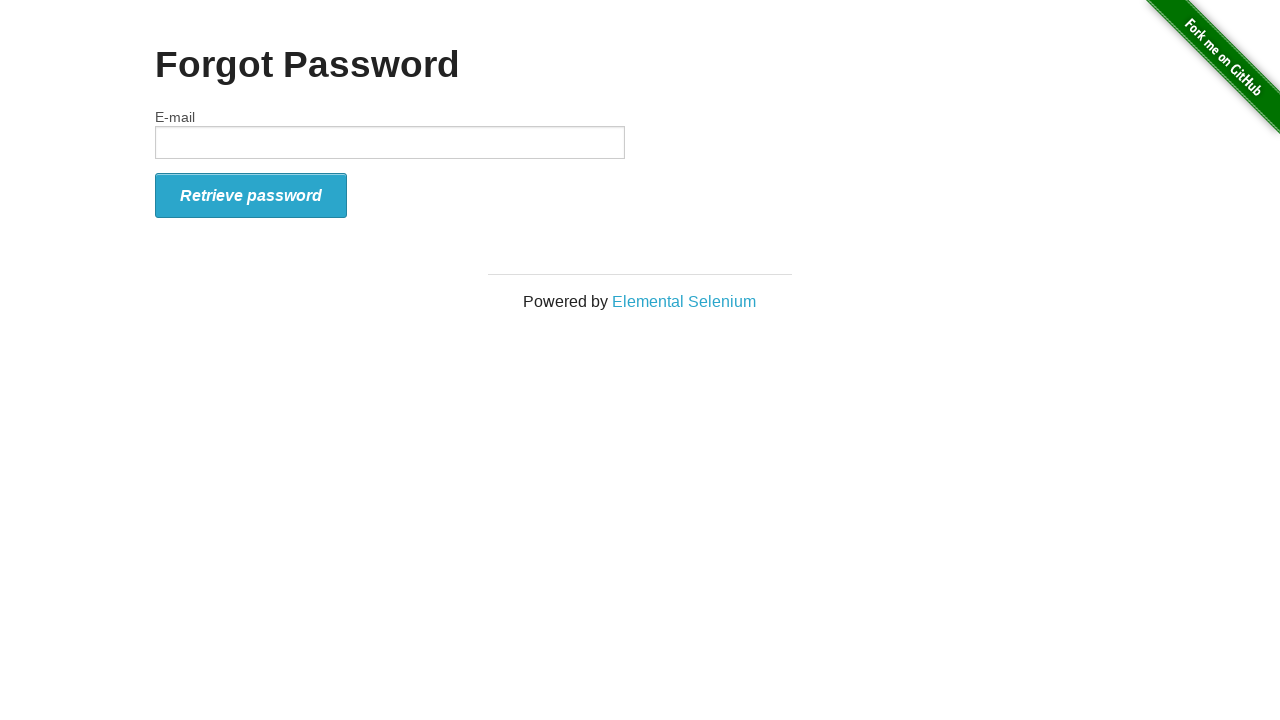

Navigated to forgot password page
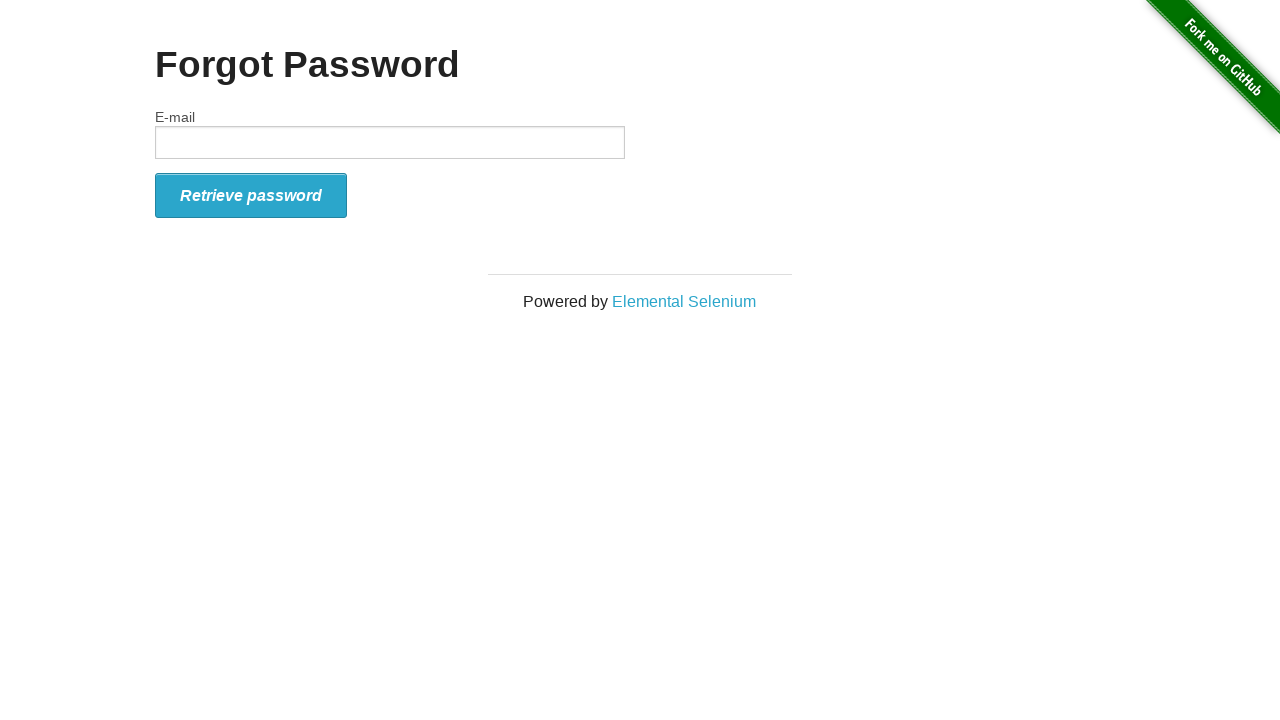

Filled email field with 'andreea@an.a' on input[name='email']
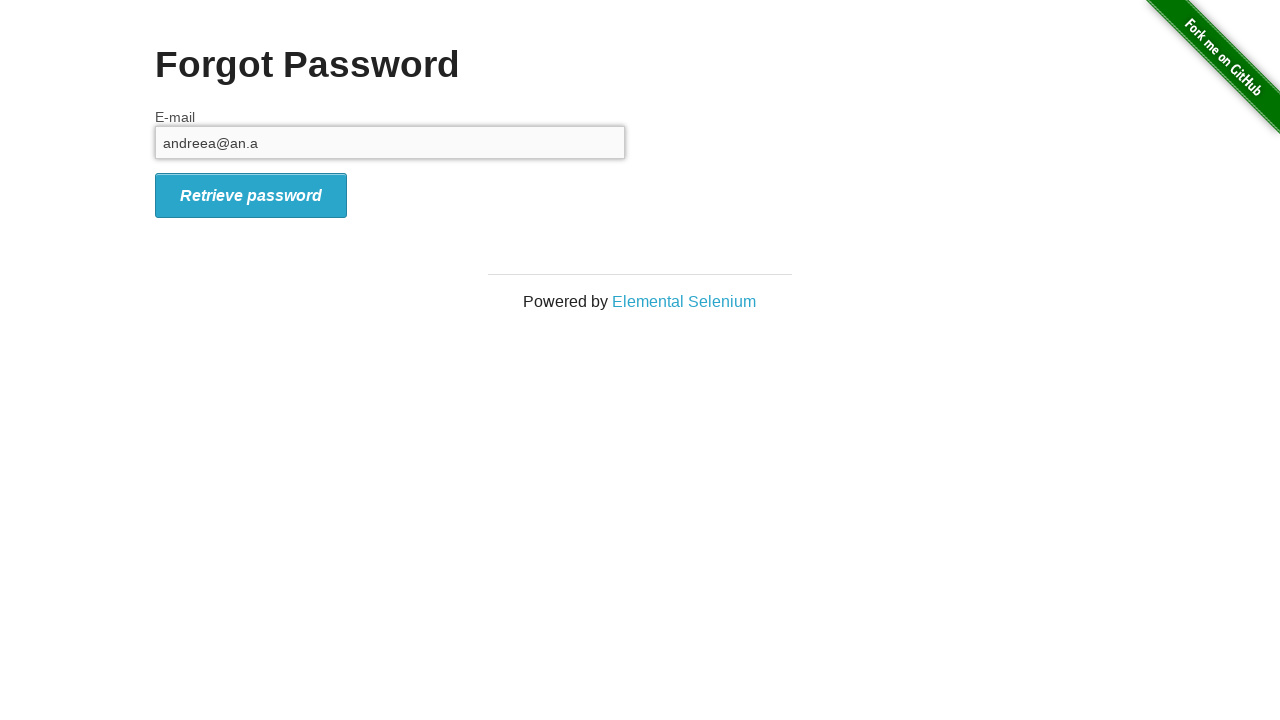

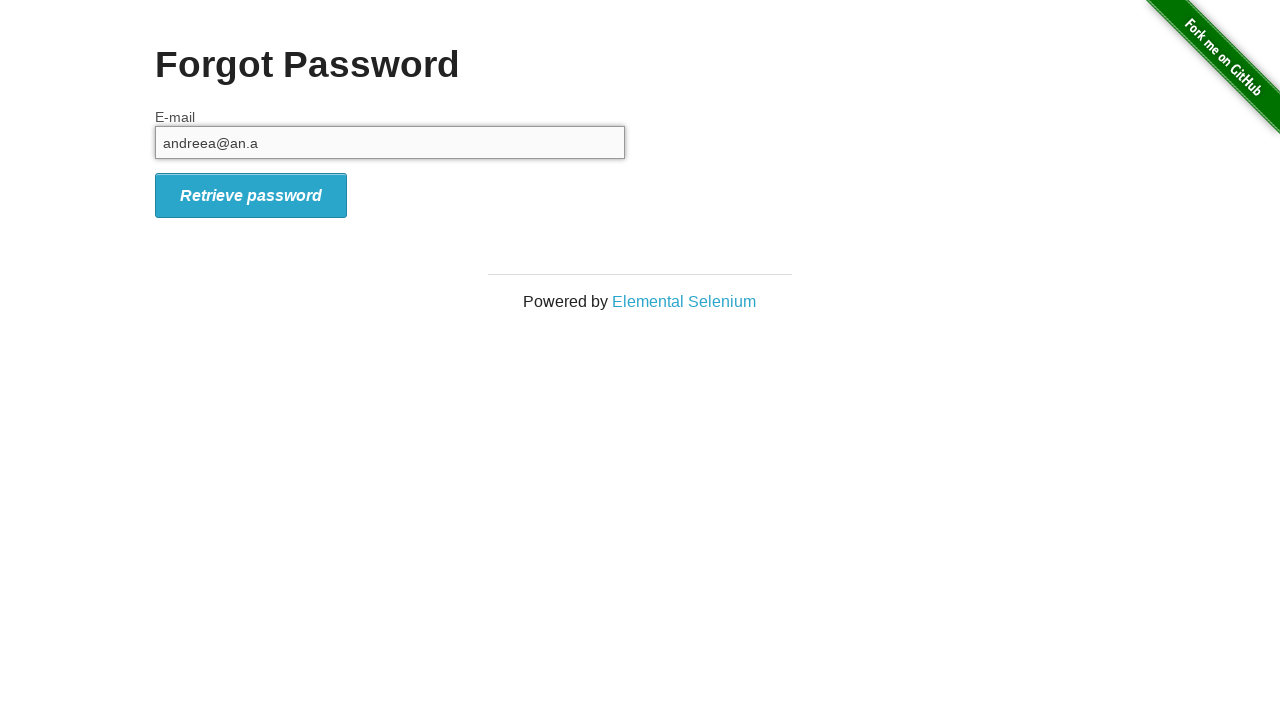